Tests dynamic loading functionality by clicking the Start button and waiting for the "Hello World!" text to become visible after loading completes.

Starting URL: https://the-internet.herokuapp.com/dynamic_loading/1

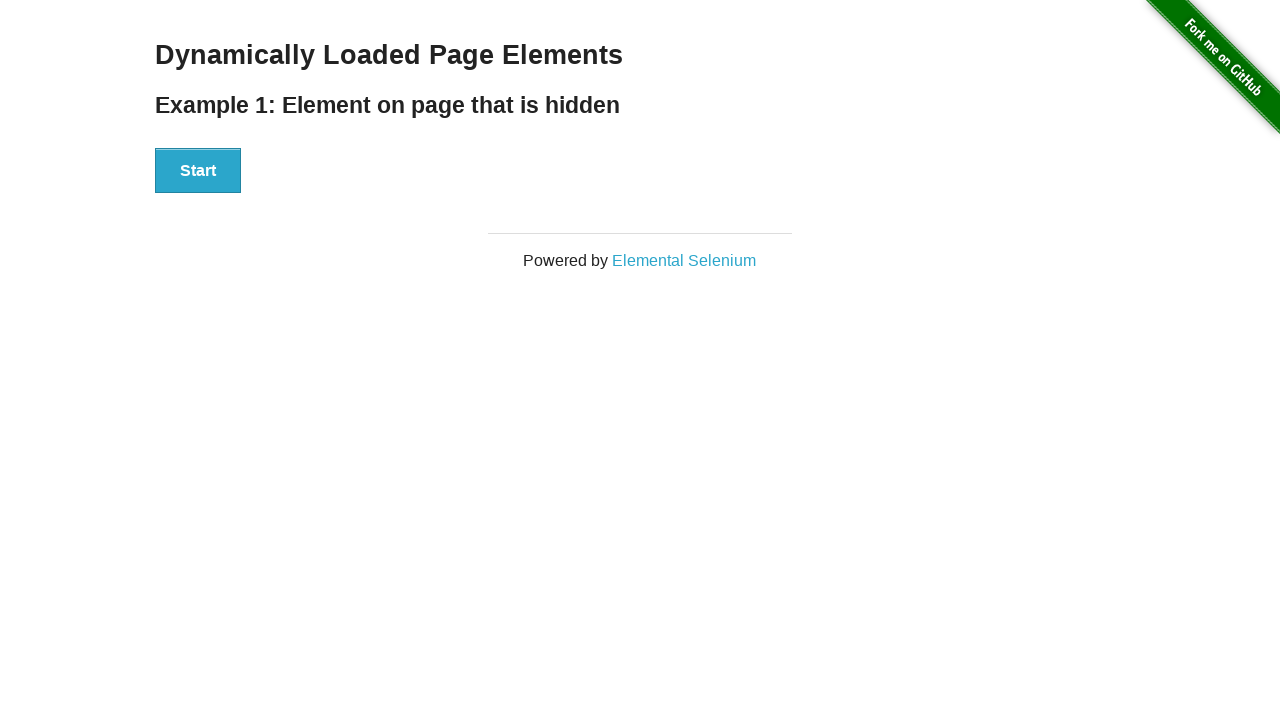

Clicked the Start button to trigger dynamic loading at (198, 171) on button:has-text('Start')
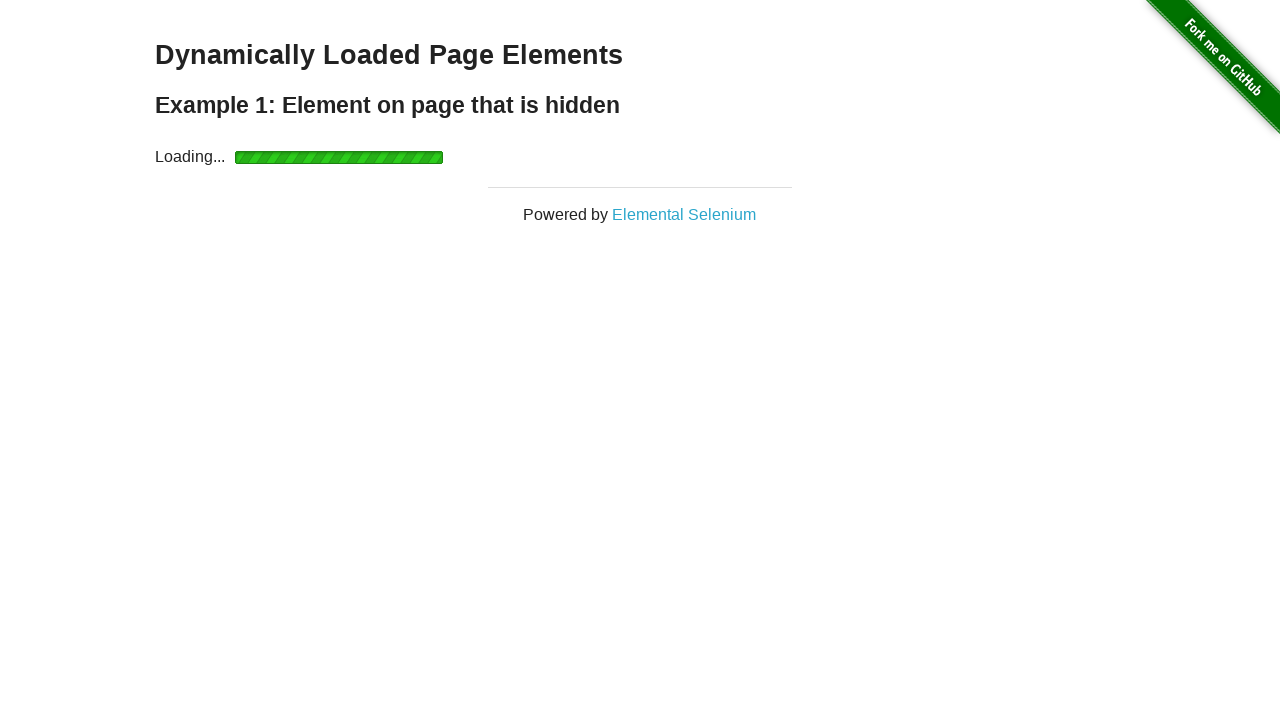

Waited for 'Hello World!' text to become visible after loading completes
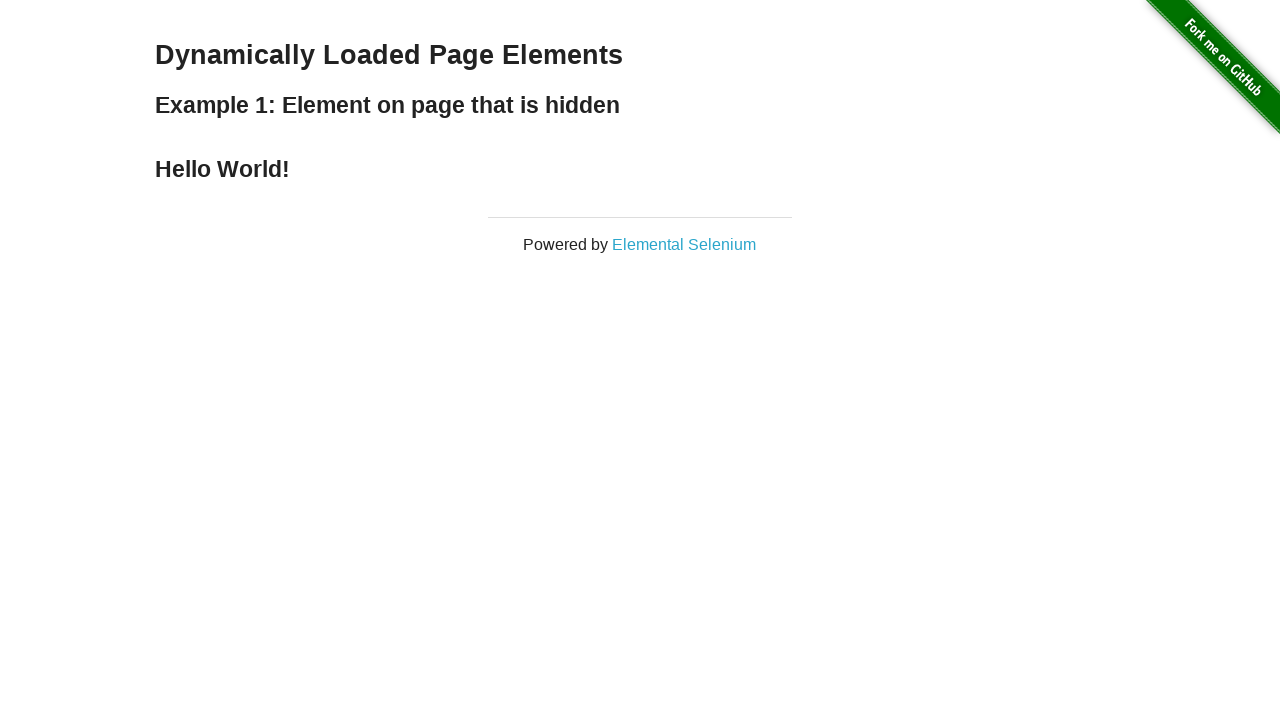

Located the 'Hello World!' text element
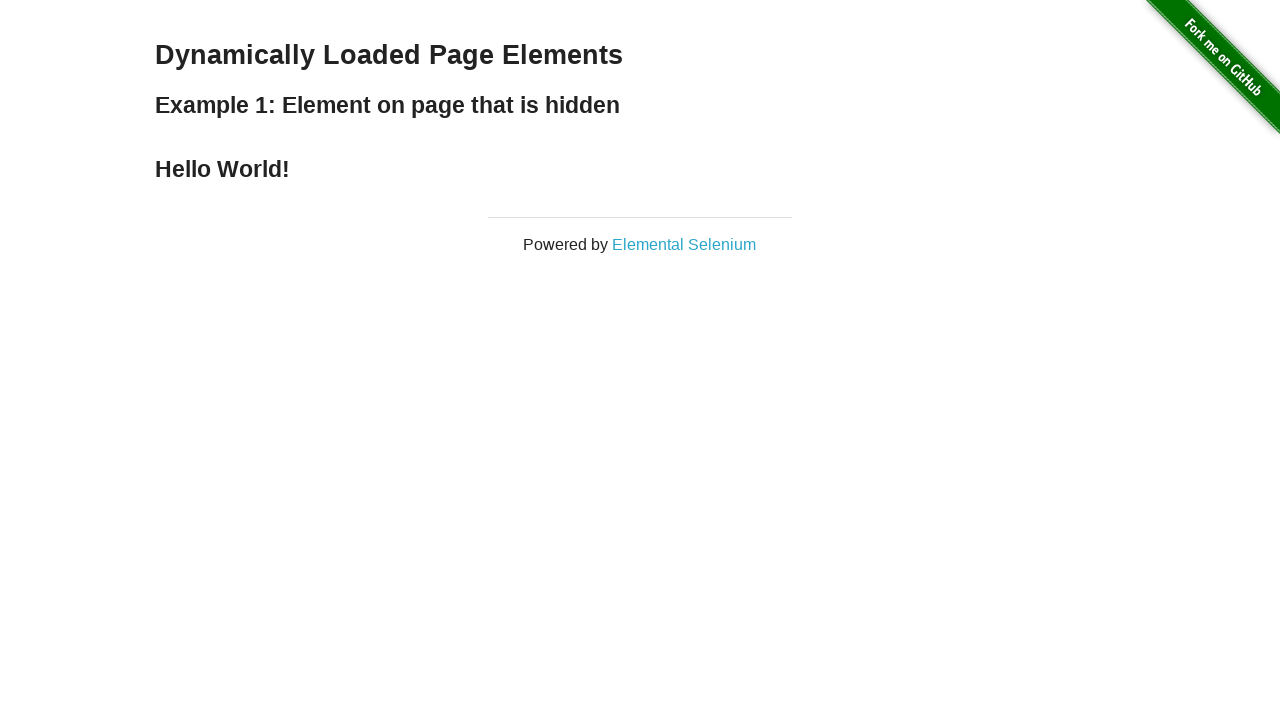

Verified that the text content is 'Hello World!'
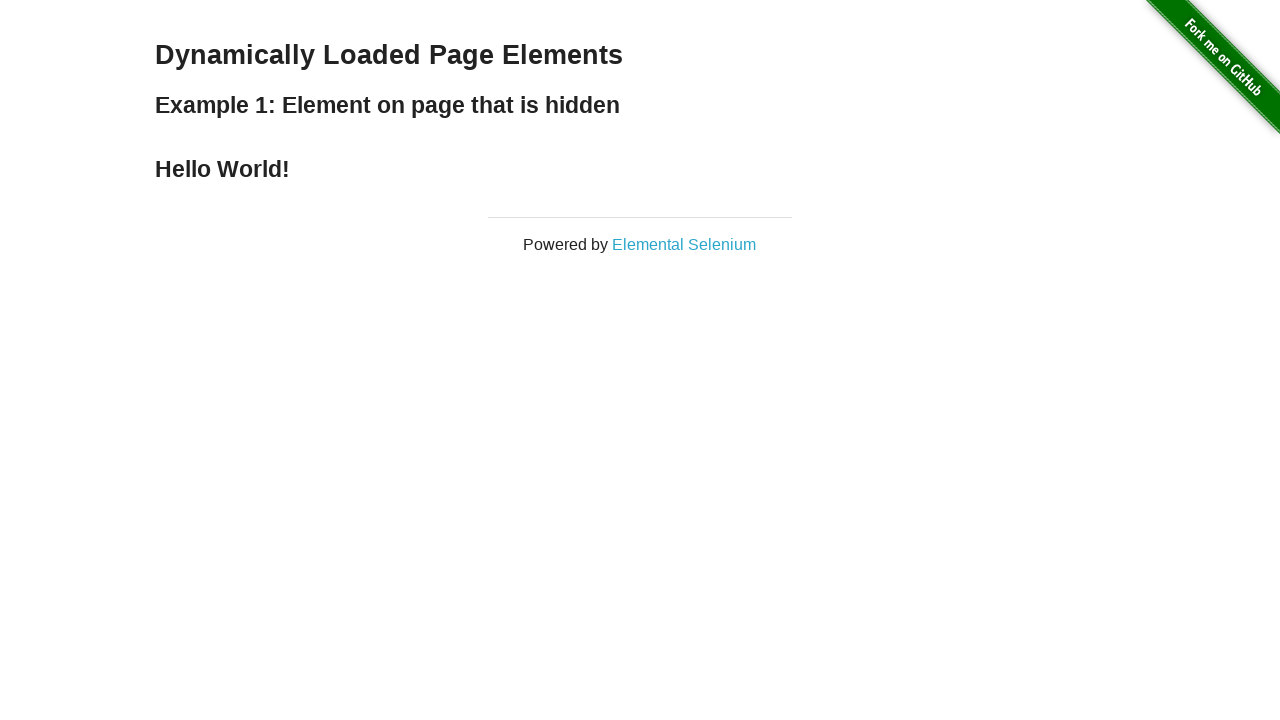

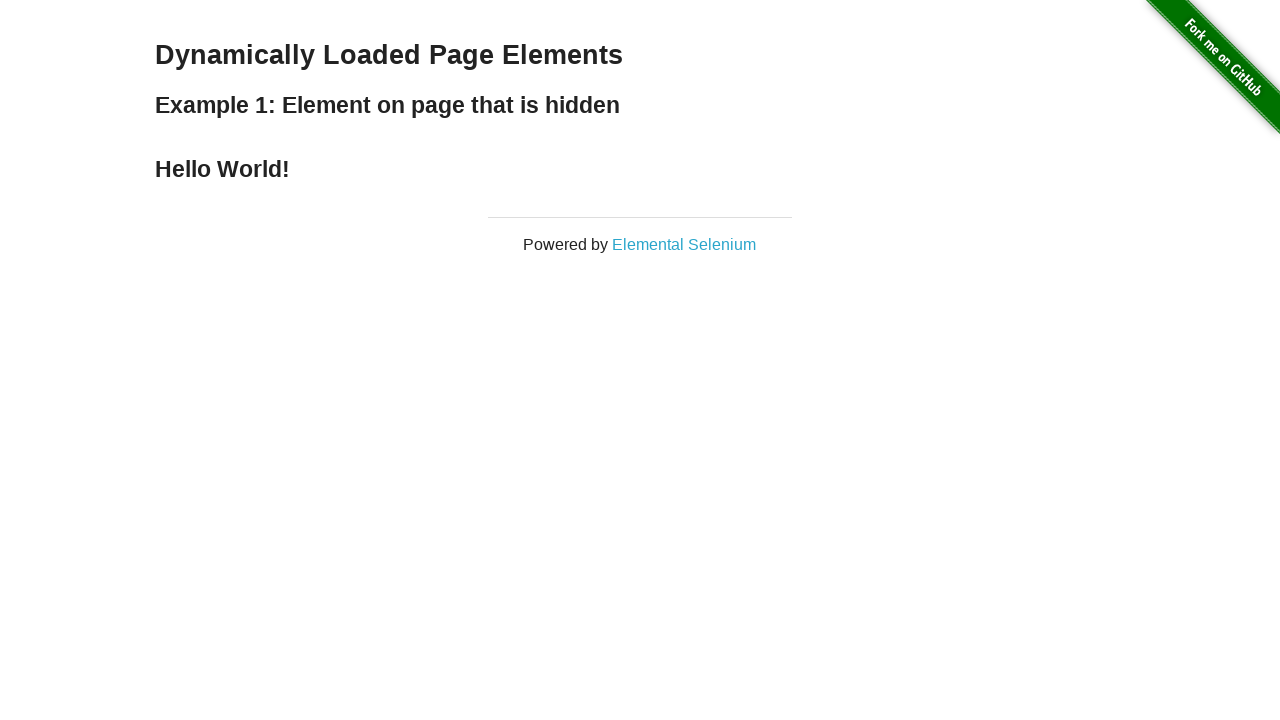